Tests double-click functionality by double-clicking a button and verifying the resulting message appears

Starting URL: https://automationfc.github.io/basic-form/index.html

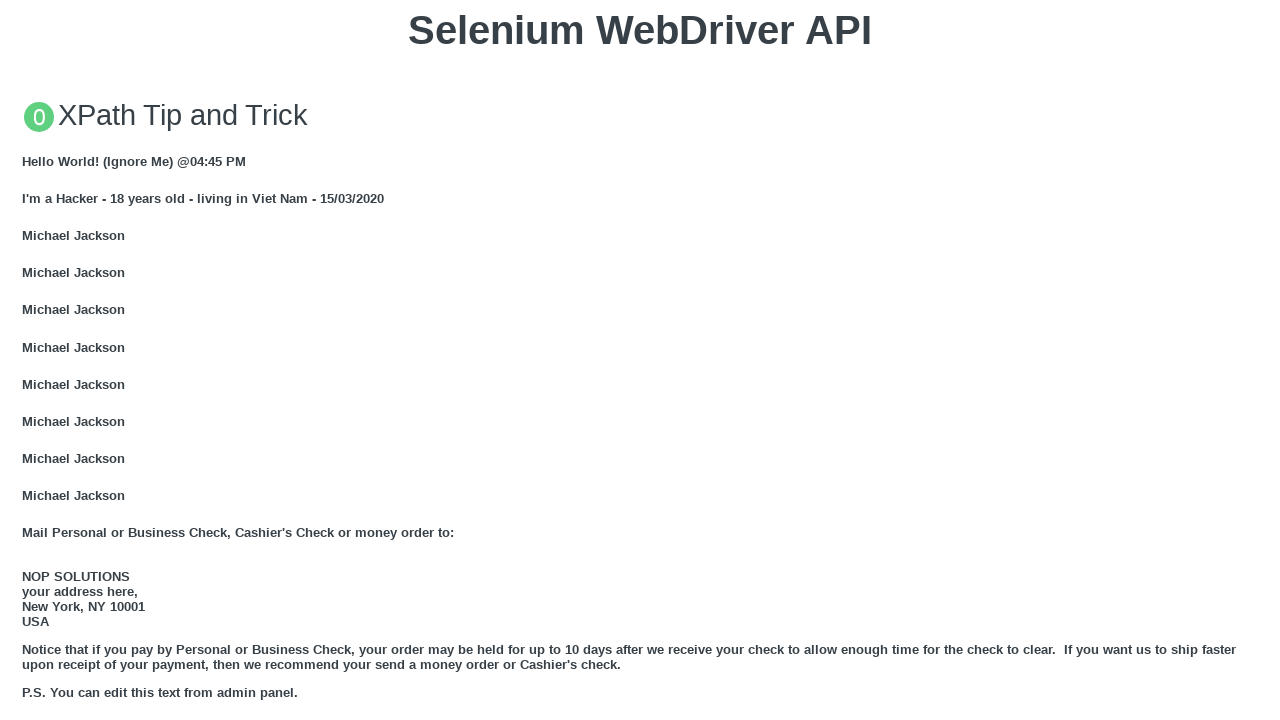

Double-clicked button with ondblclick handler at (640, 361) on xpath=//button[@ondblclick]
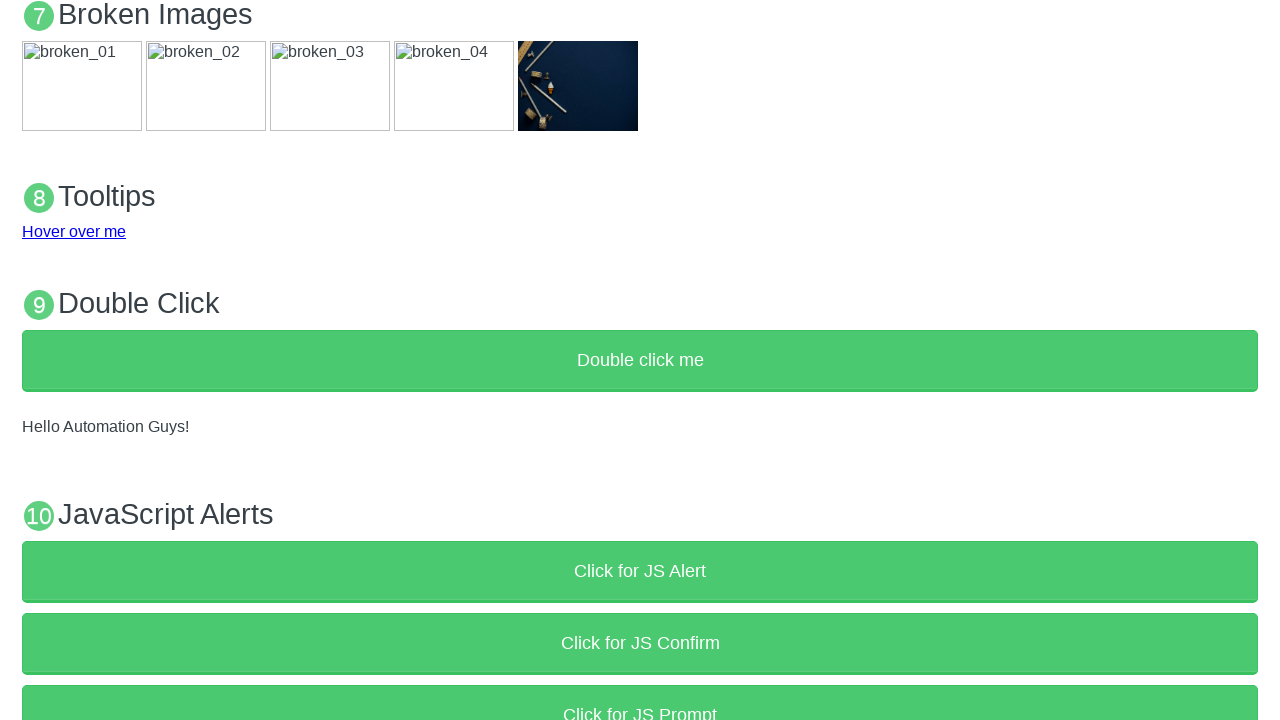

Verified message 'Hello Automation Guys!' appeared
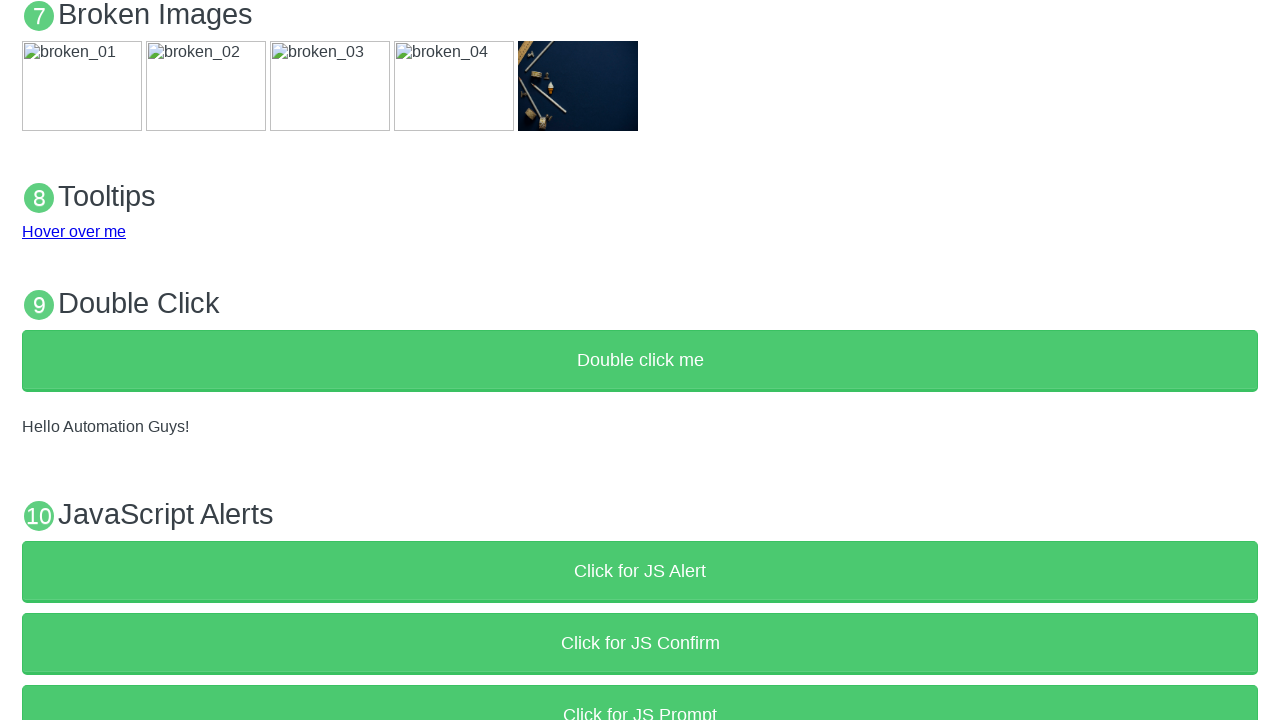

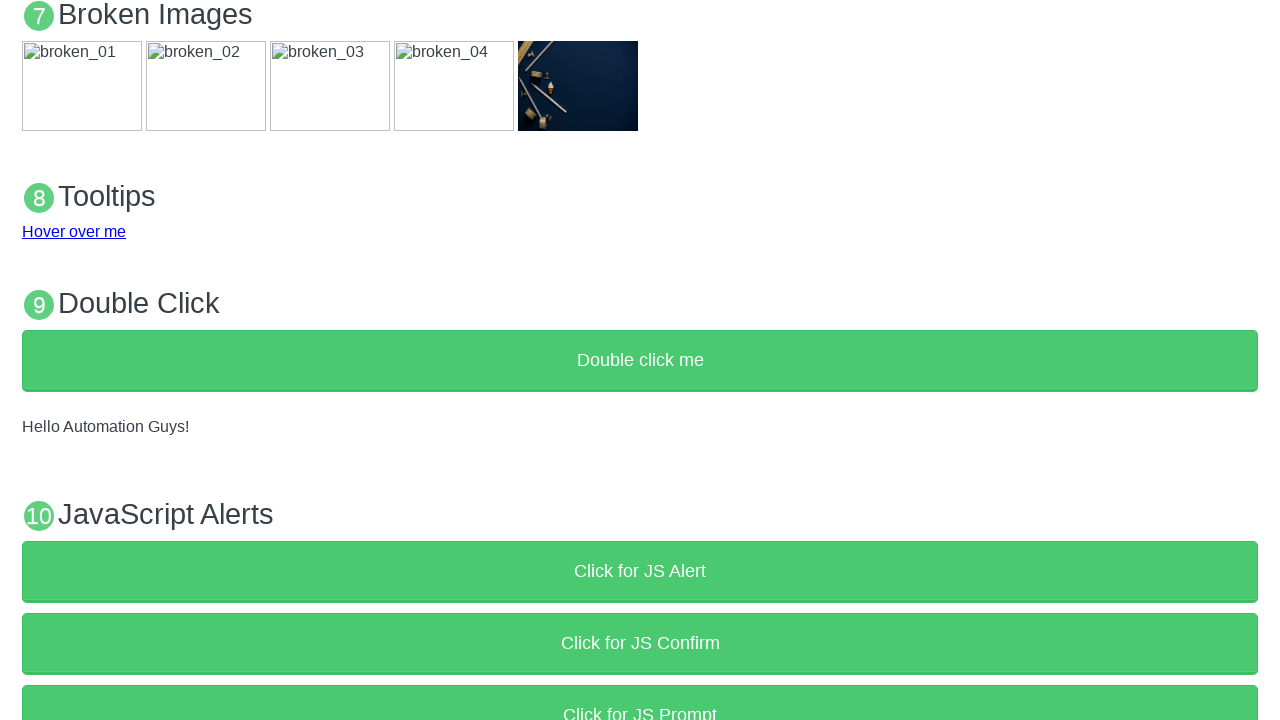